Tests that clicking the first homepage image navigates to the Selenium Ruby product page

Starting URL: http://practice.automationtesting.in/

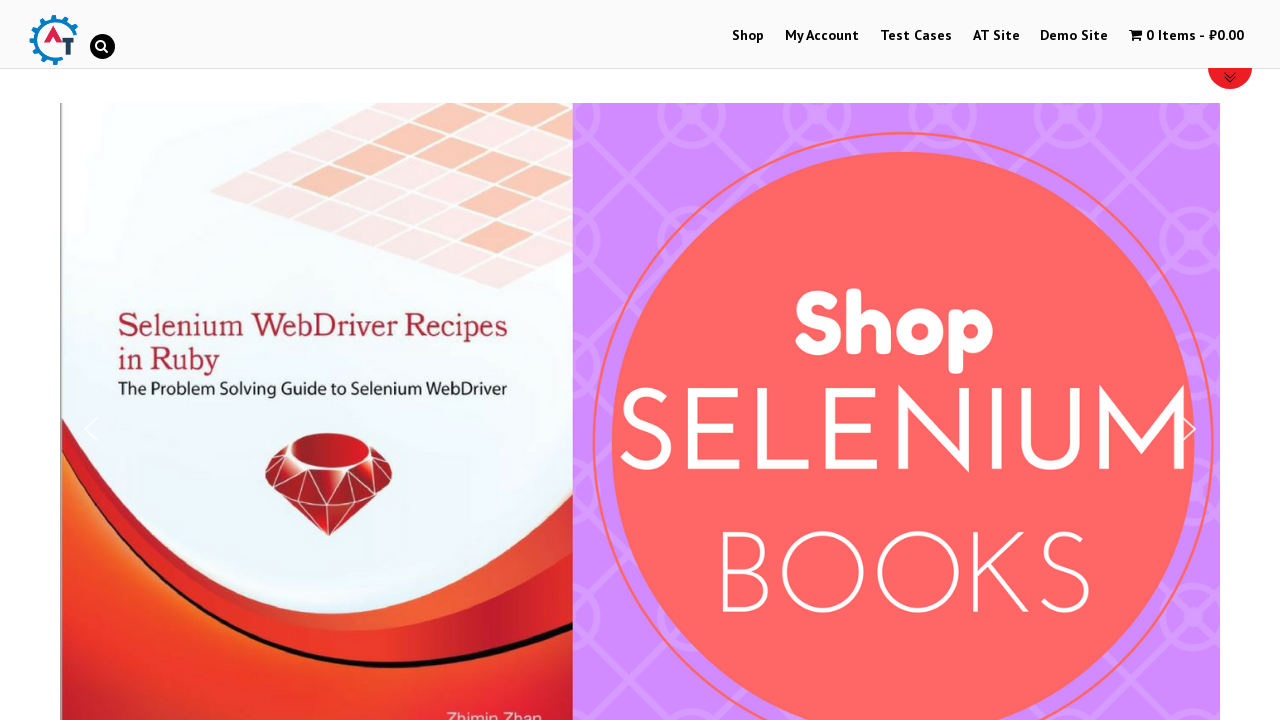

Clicked the first homepage image at (241, 361) on xpath=//*[@id='text-22-sub_row_1-0-2-0-0']//img
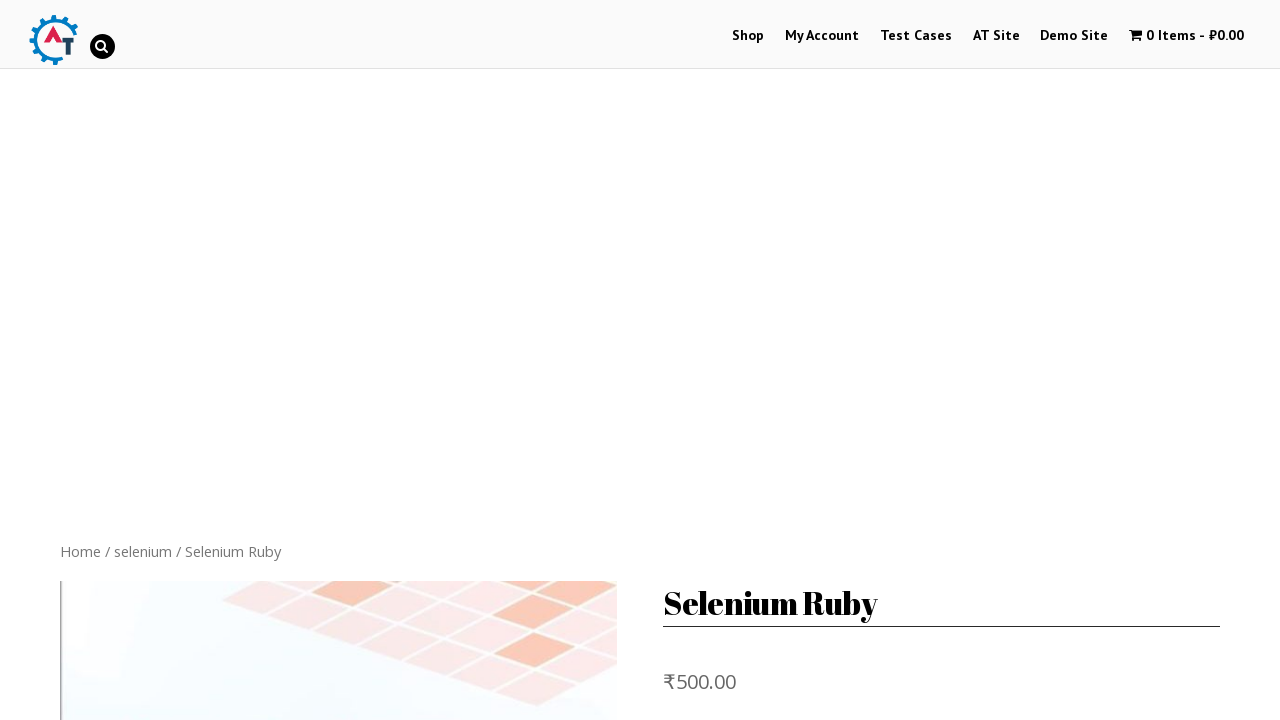

Page loaded (domcontentloaded state)
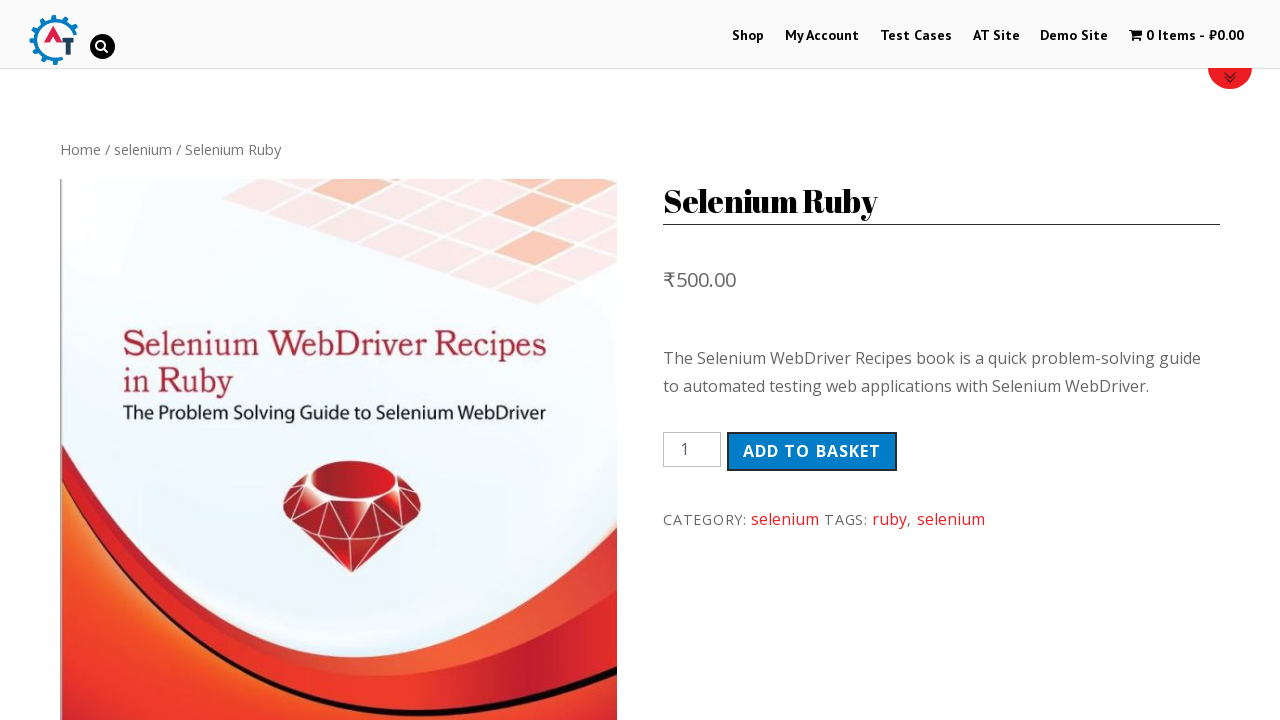

Retrieved page title: 'Selenium Ruby – Automation Practice Site'
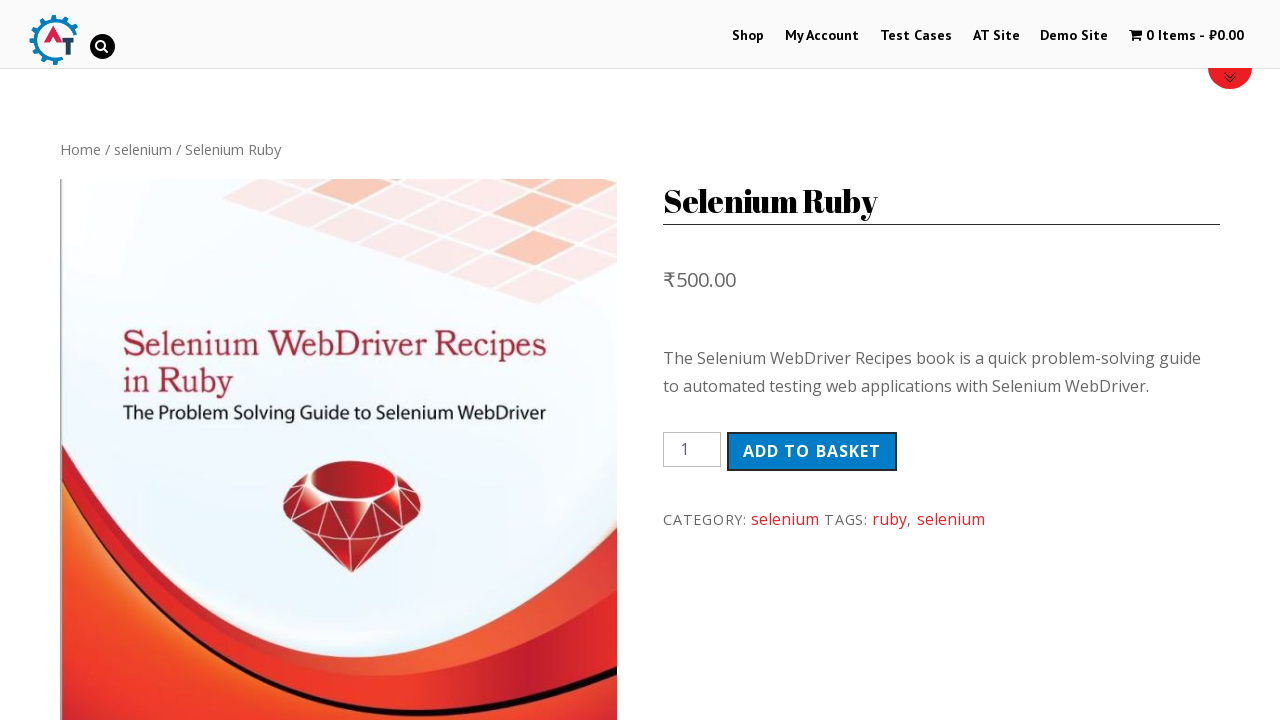

Verified page title contains 'Selenium Ruby'
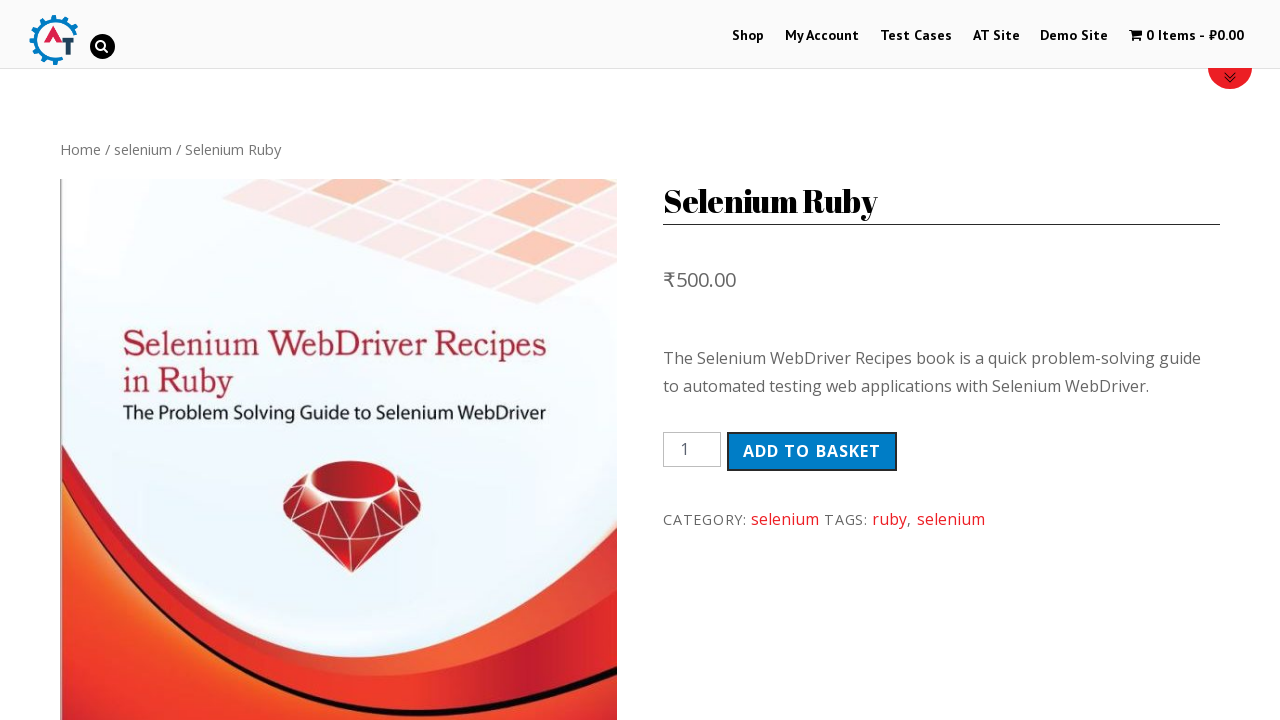

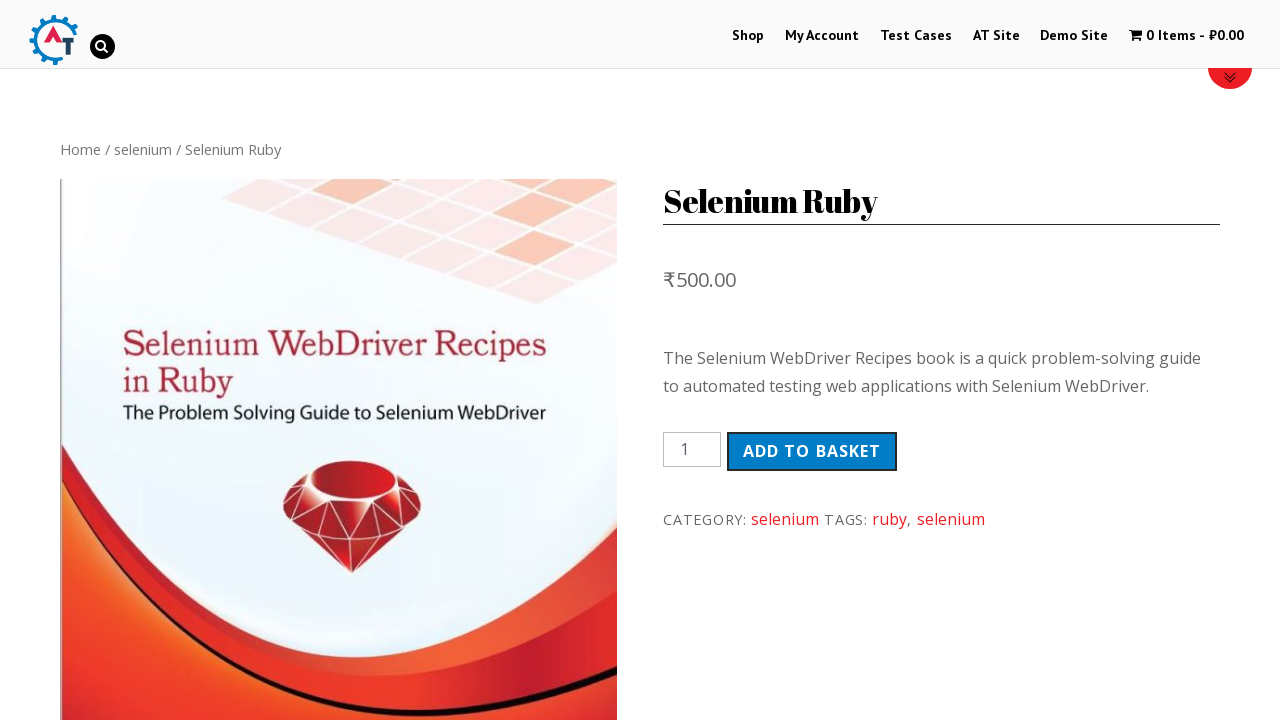